Navigates to a weather information web app, waits for content to load, and verifies that temperature and condition elements are present on the page.

Starting URL: https://psyteam-fc61f.web.app/

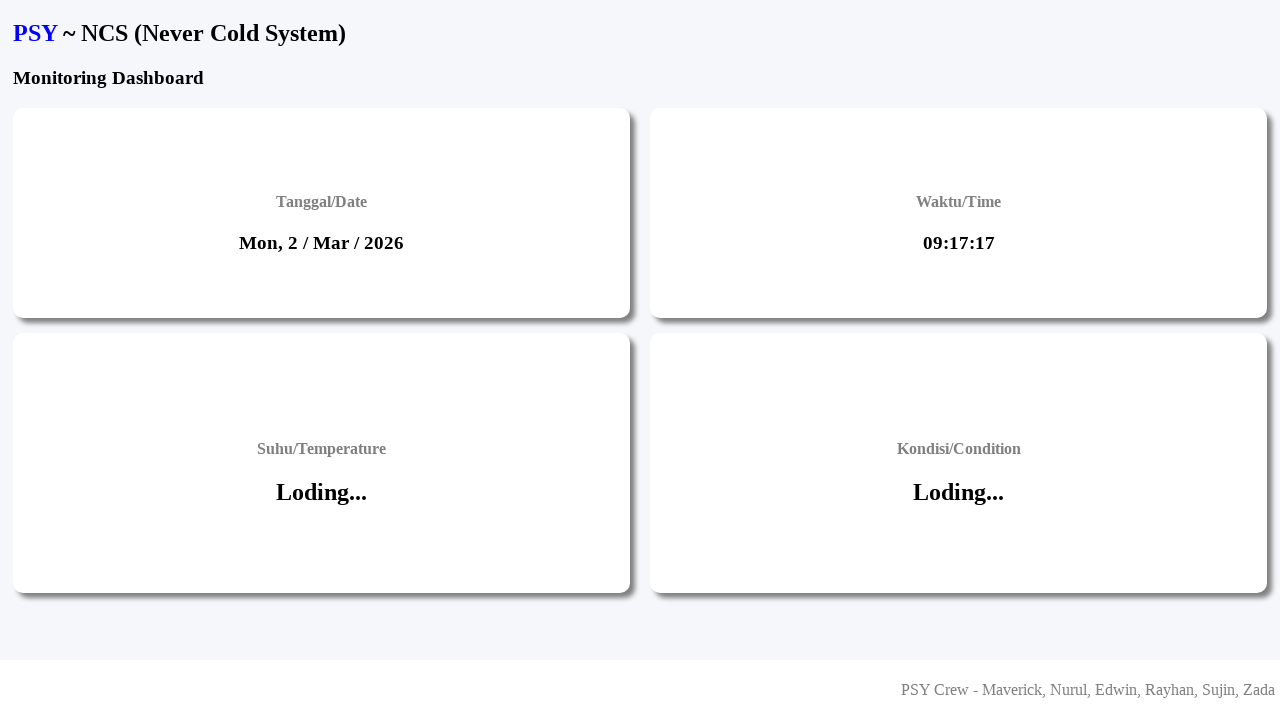

Waited 5 seconds for page content to load
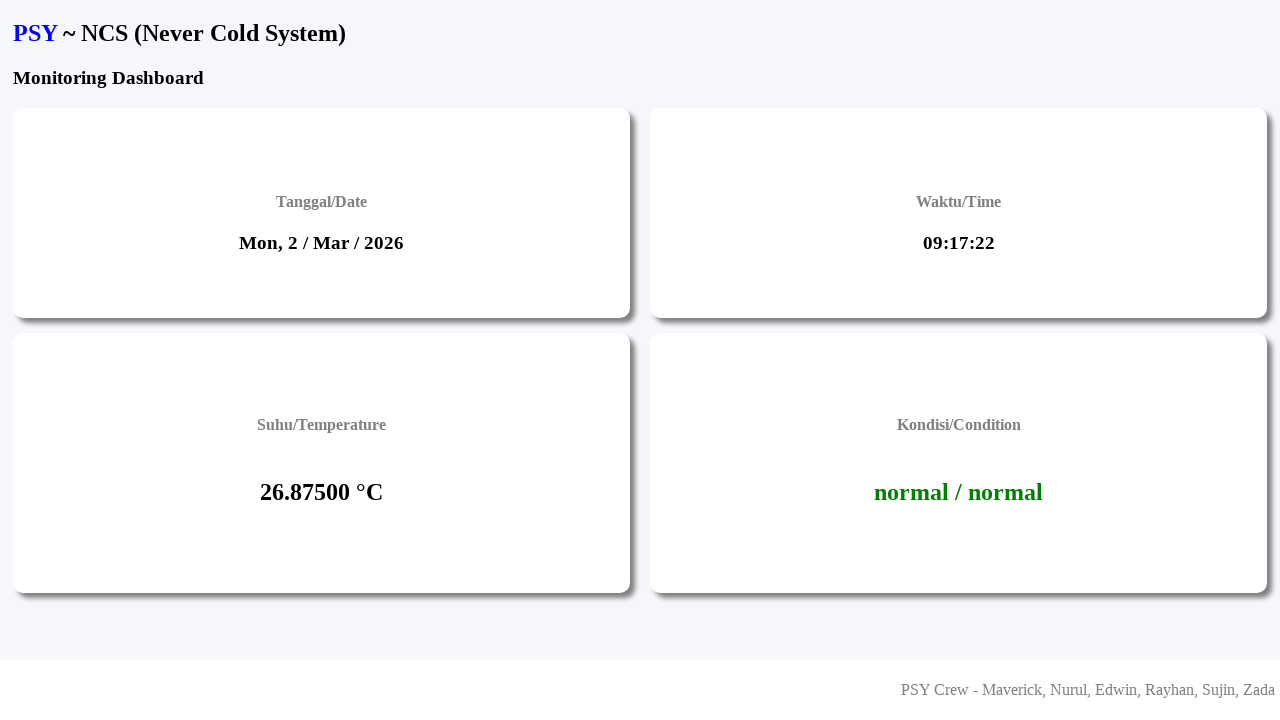

Temperature element loaded and ready
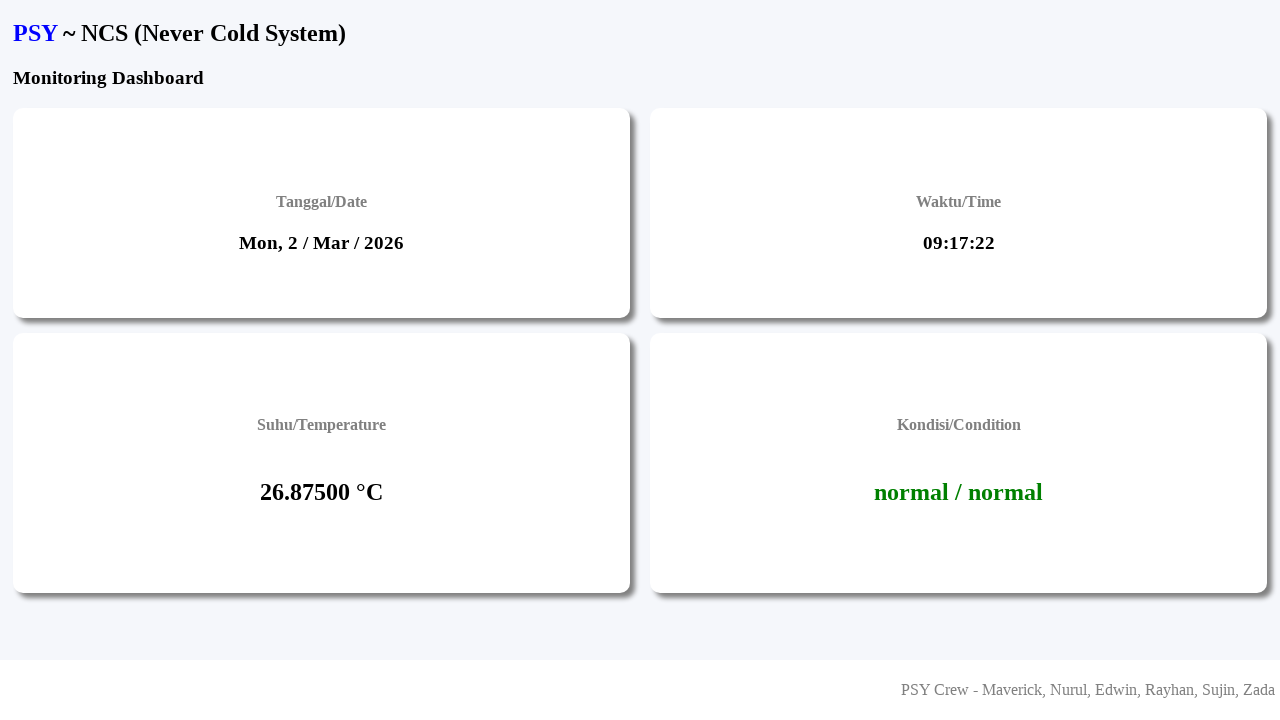

Located temperature element
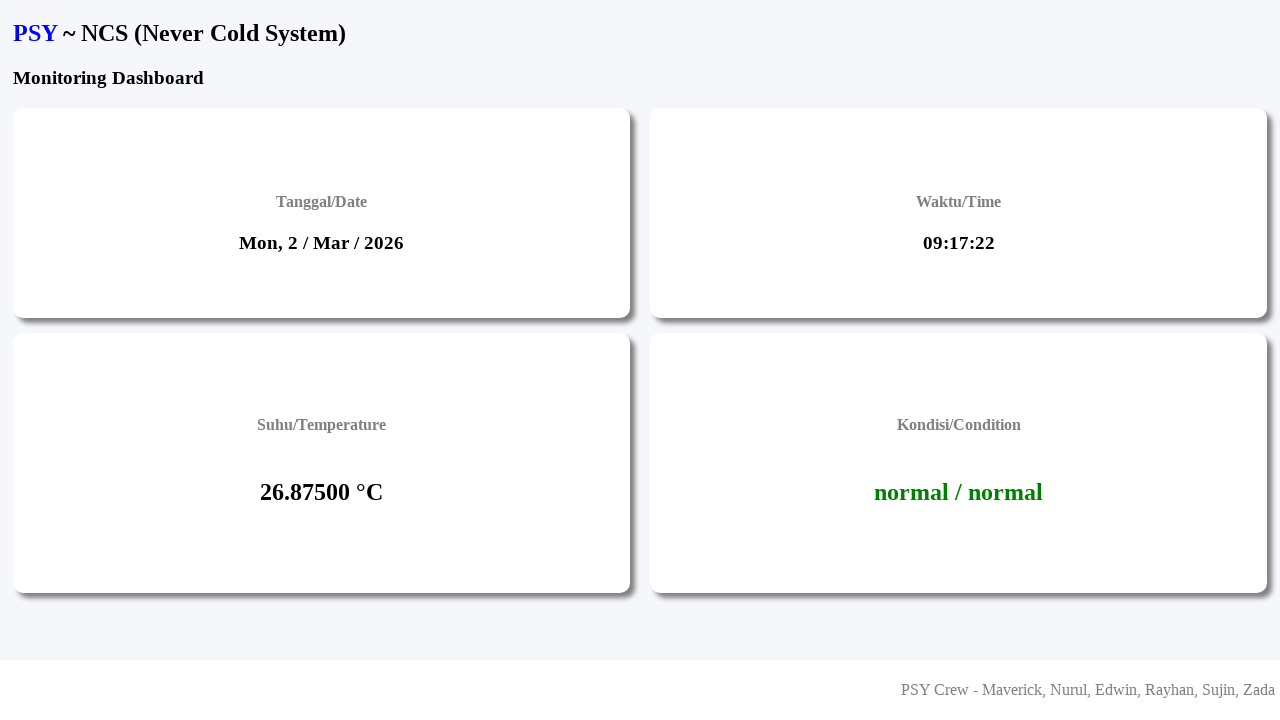

Weather condition element loaded and ready
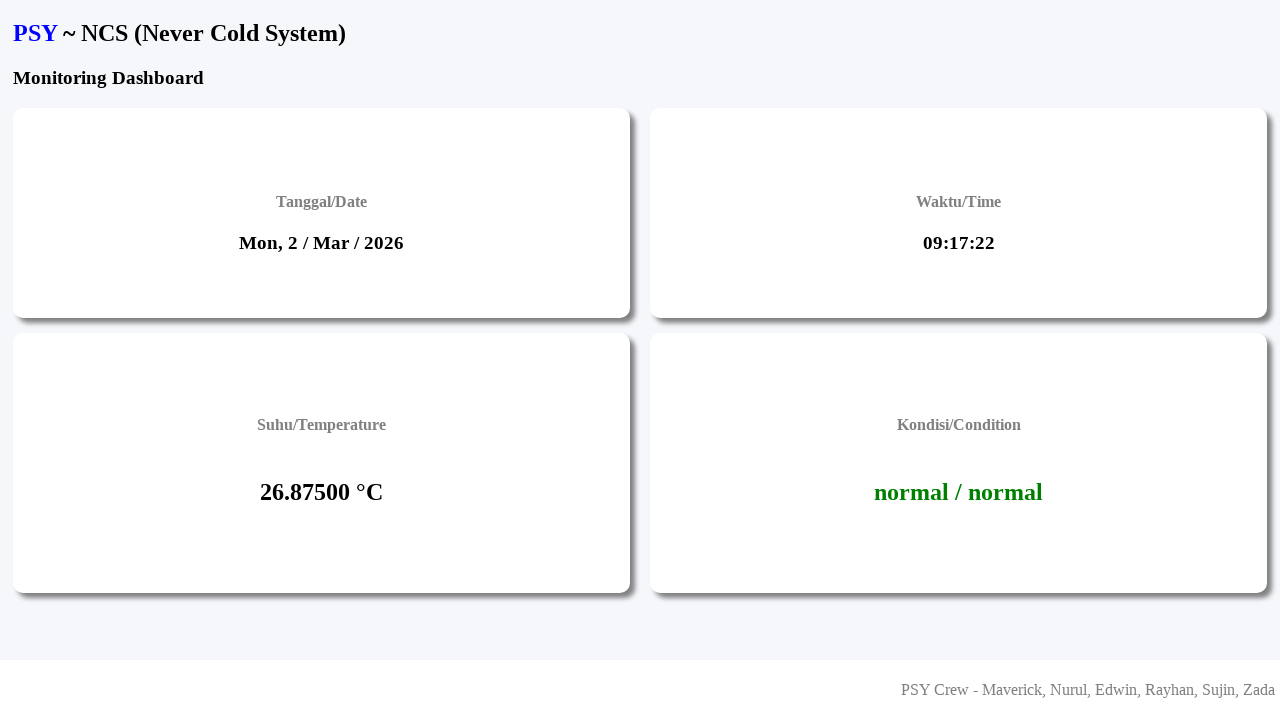

Located weather condition element
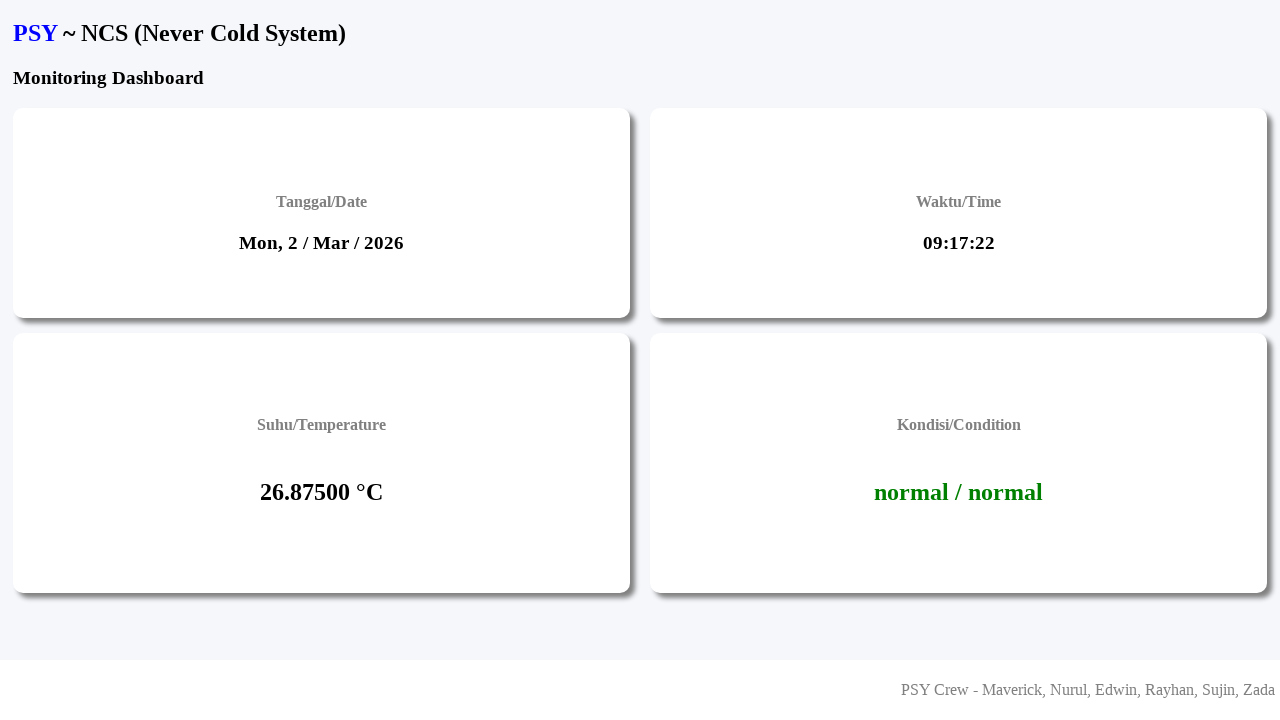

Temperature element is visible
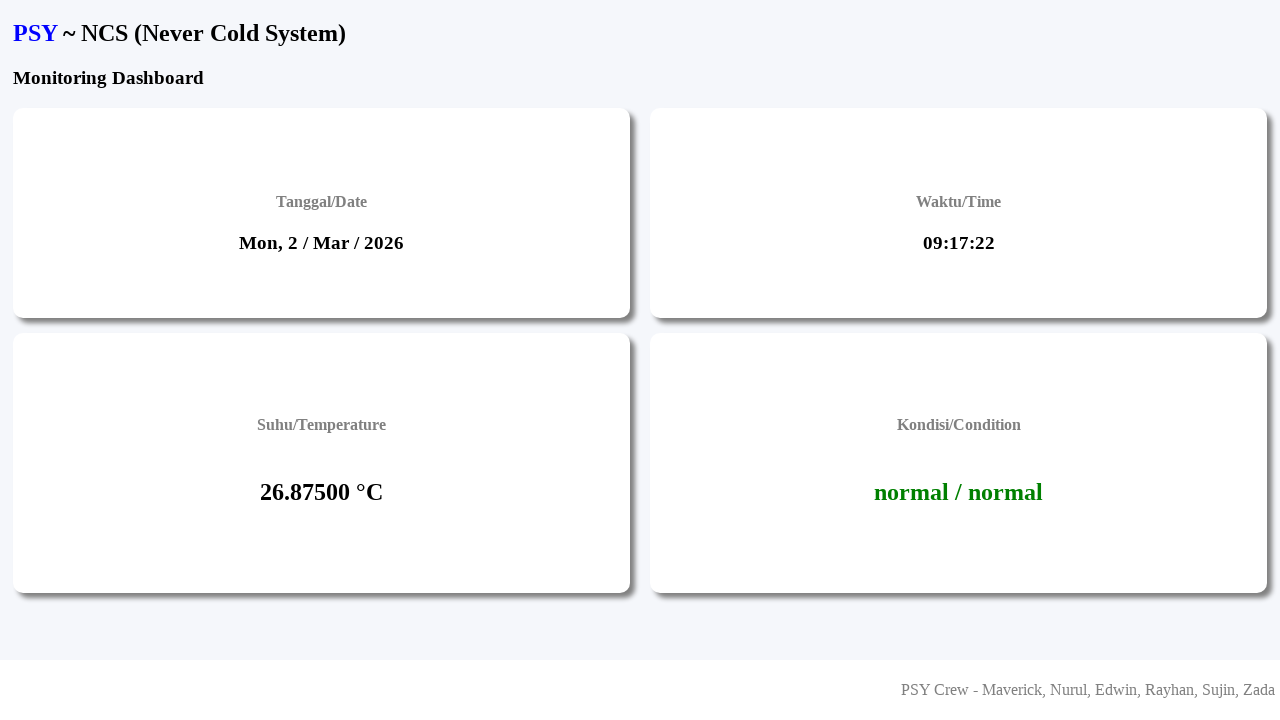

Weather condition element is visible
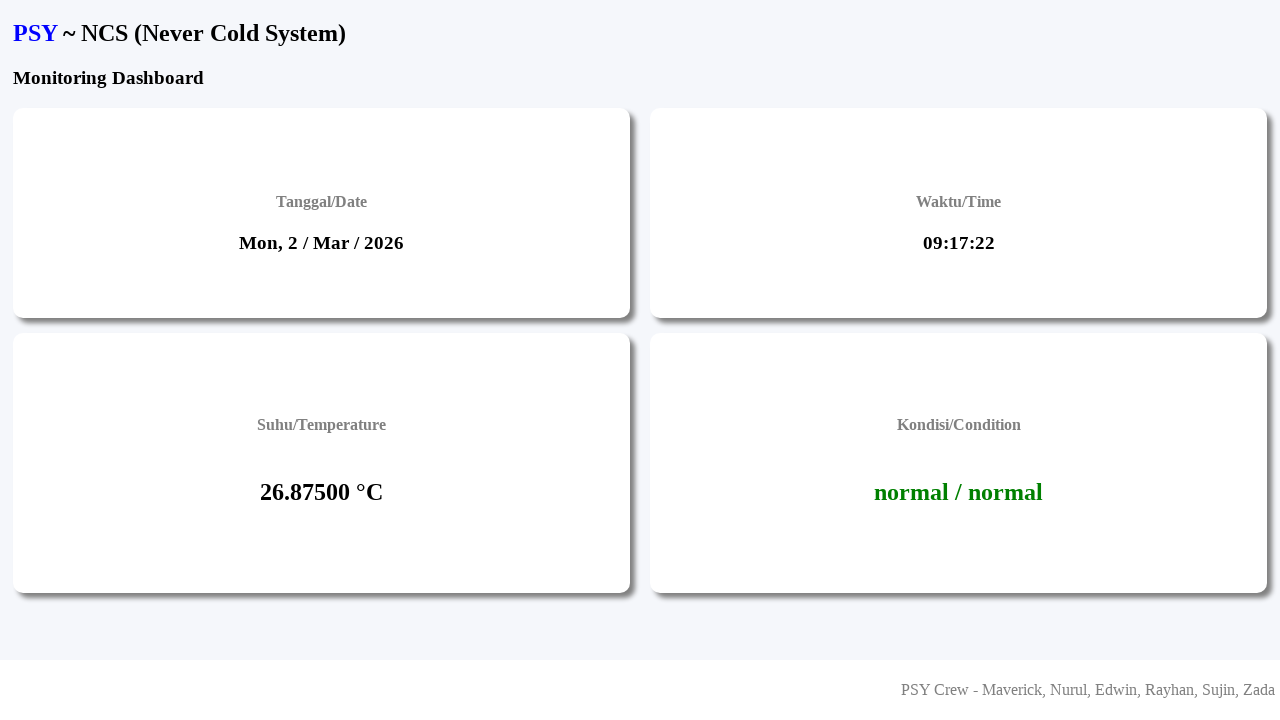

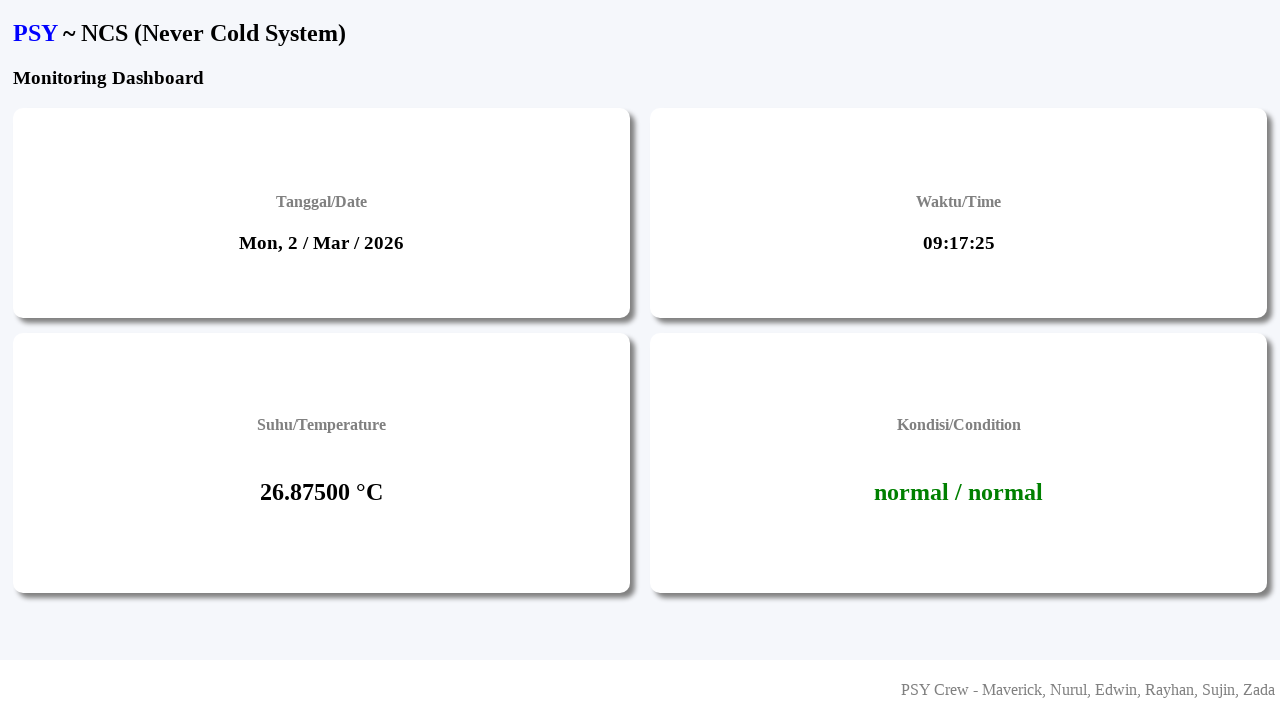